Tests a multi-select checkbox menu by opening the dropdown trigger and selecting the "London" option from the checkbox list.

Starting URL: https://leafground.com/checkbox.xhtml

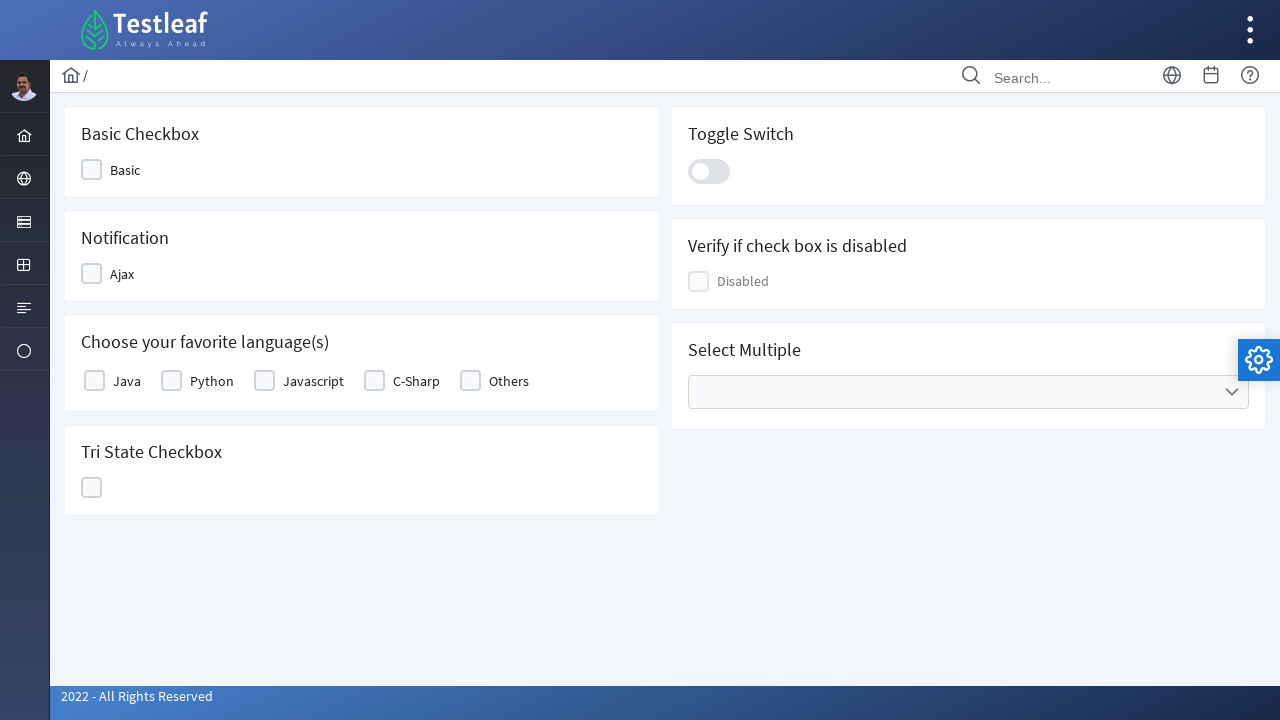

Clicked dropdown trigger to open checkbox menu at (1232, 392) on xpath=//*[contains(@class,'ui-selectcheckboxmenu-trigger')]
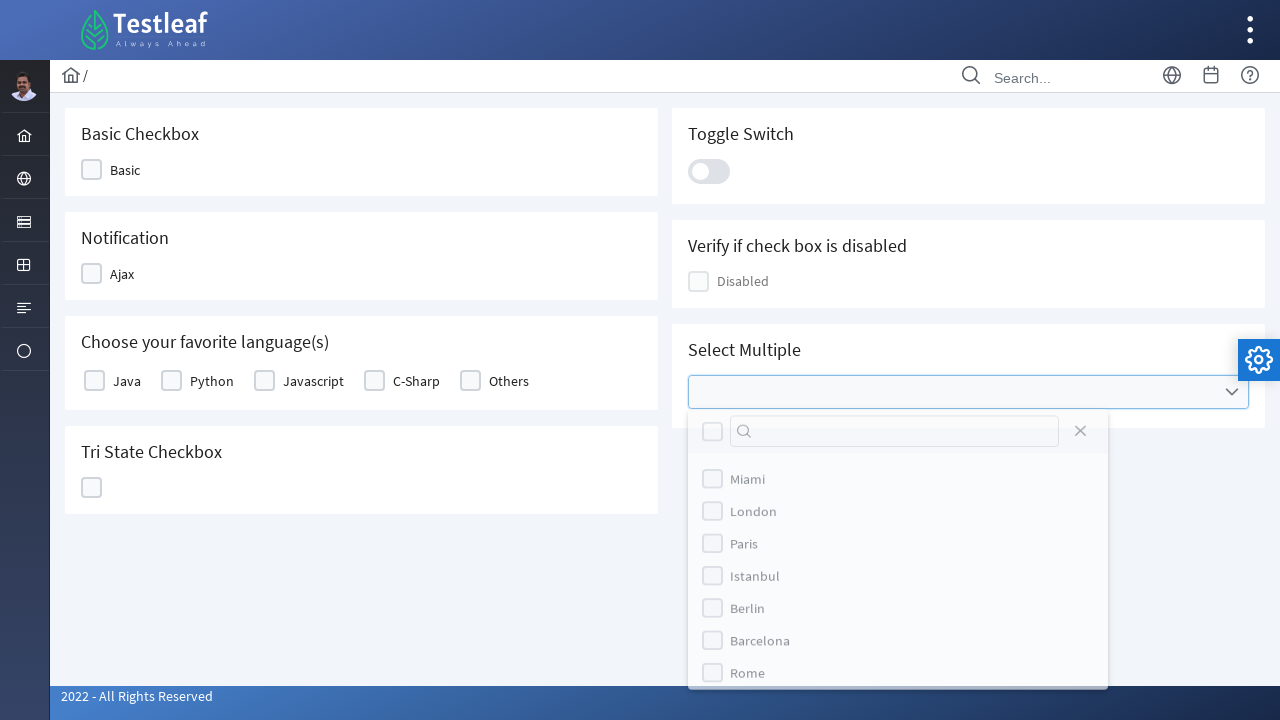

Dropdown menu items loaded and visible
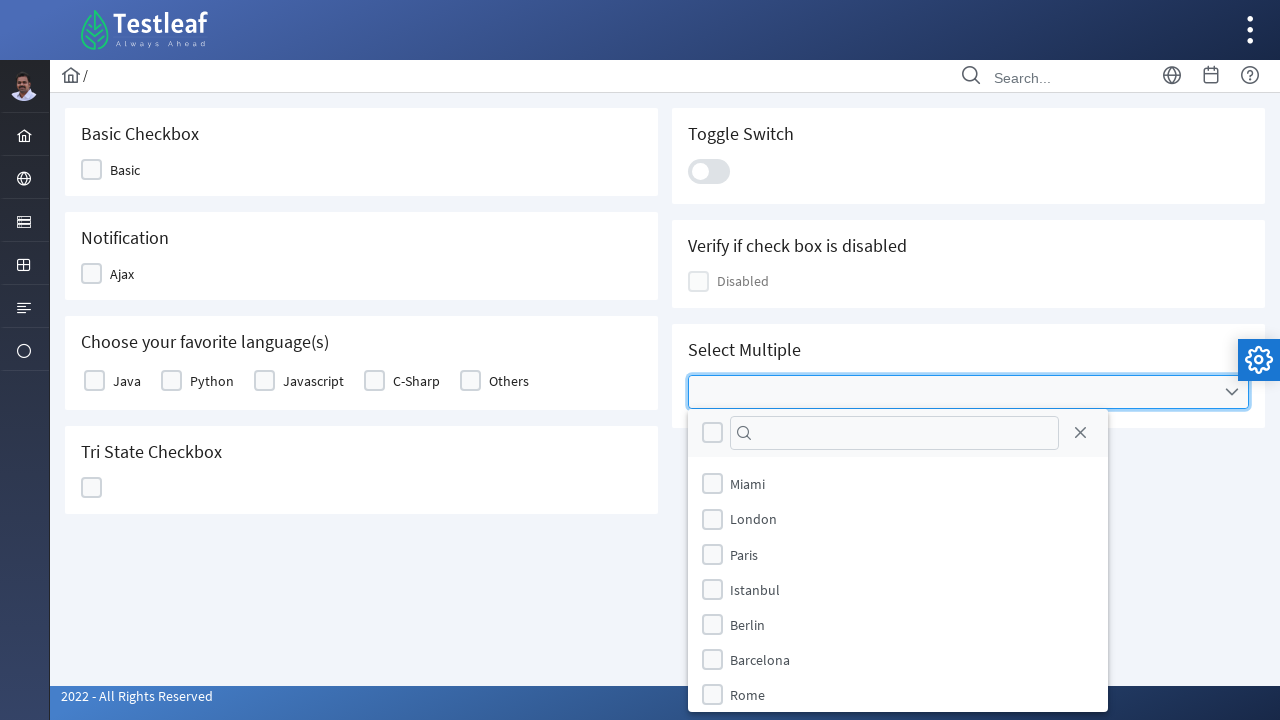

Retrieved all checkbox label elements from dropdown
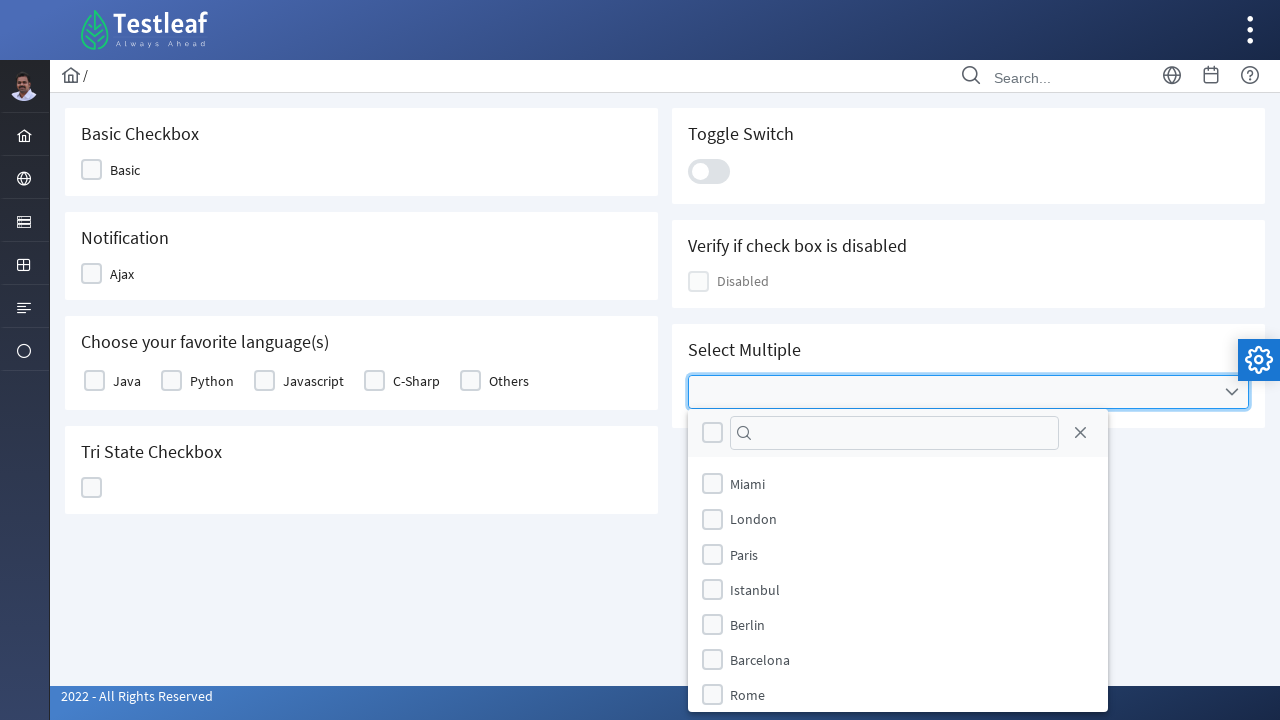

Selected 'London' option from checkbox menu at (712, 519) on xpath=//*[contains(@class,'ui-selectcheckboxmenu-items')]//*[contains(@role,'gro
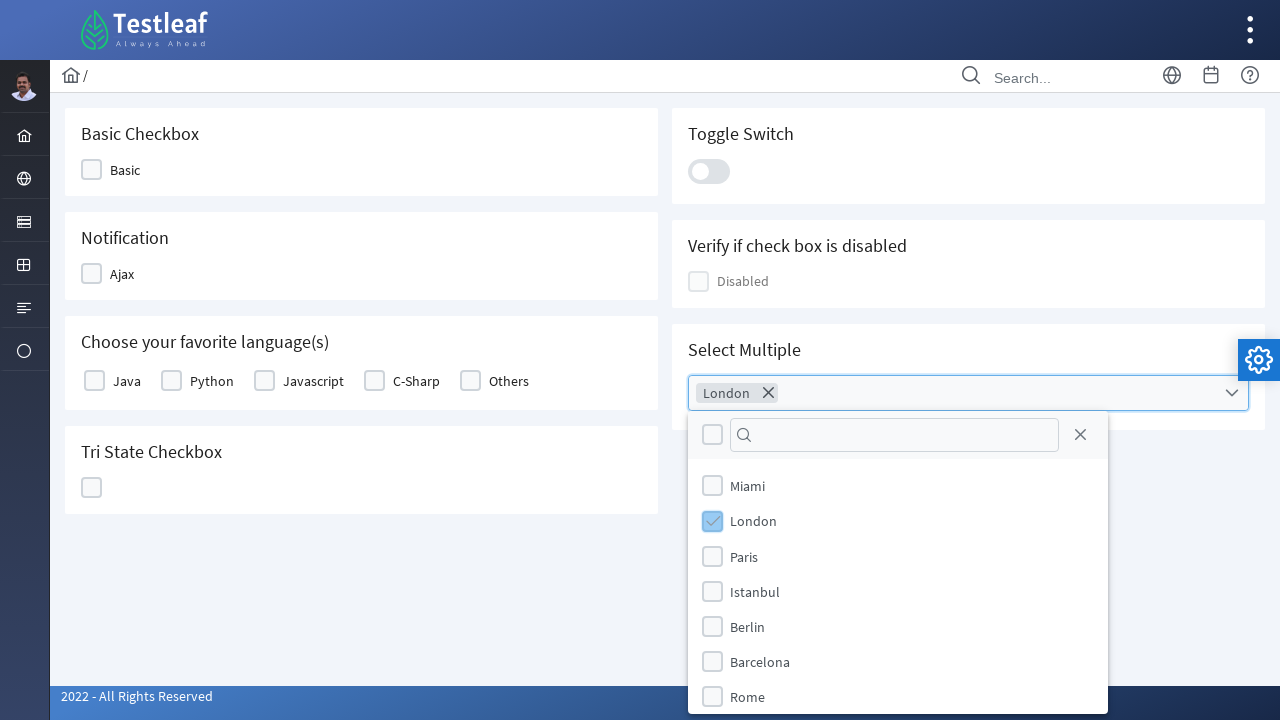

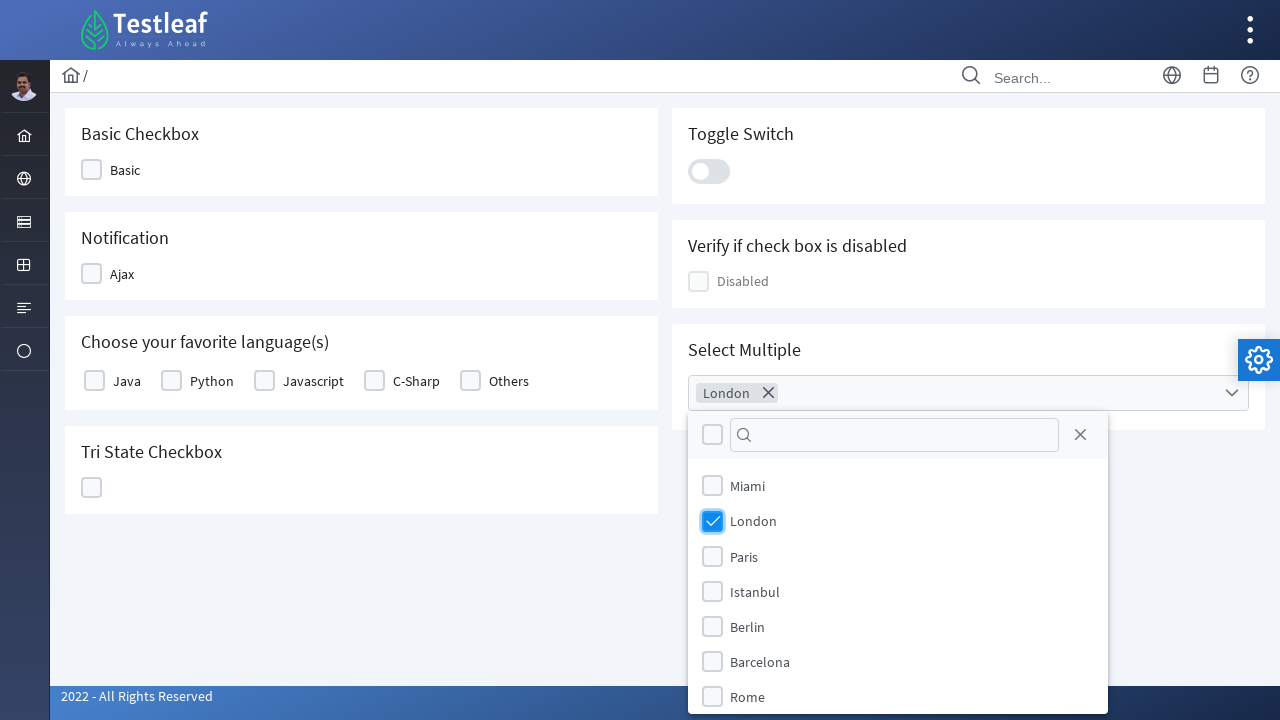